Tests navigation through an e-commerce site by clicking on Electronics category and then a product, followed by navigating back to previous pages

Starting URL: https://www.testotomasyonu.com

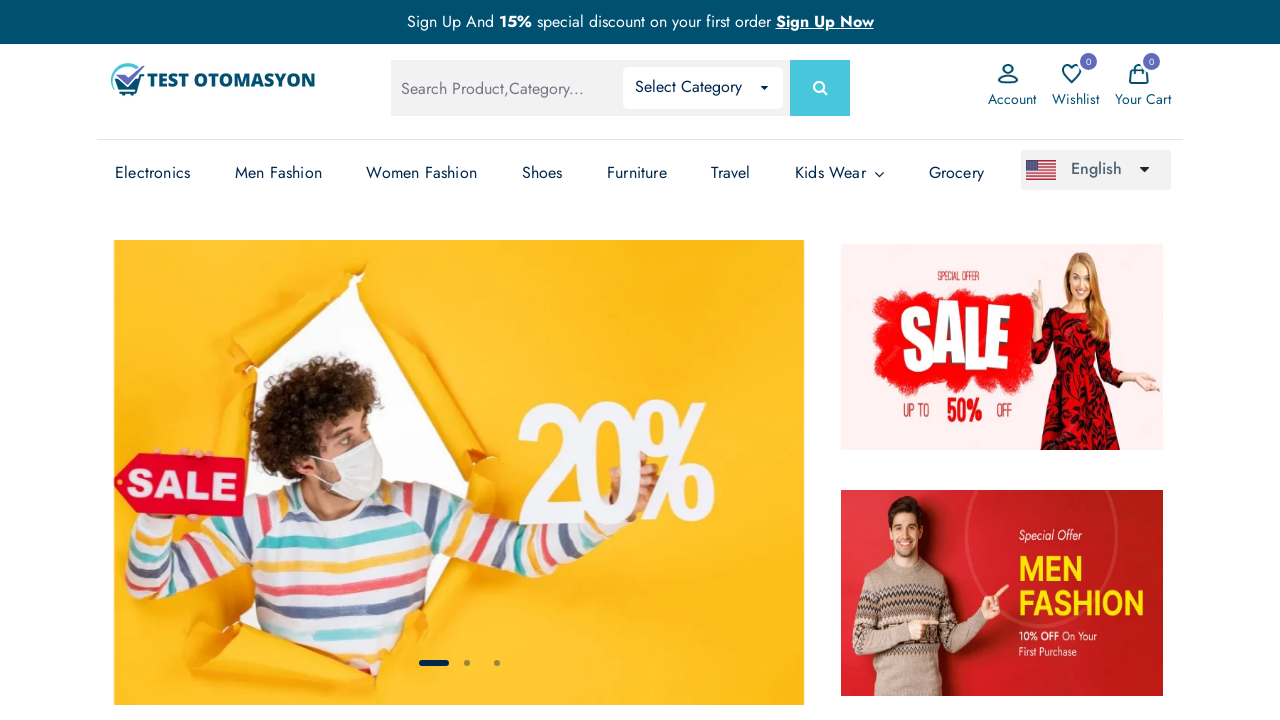

Clicked on Electronics category link at (153, 173) on (//a[text()='Electronics'])[3]
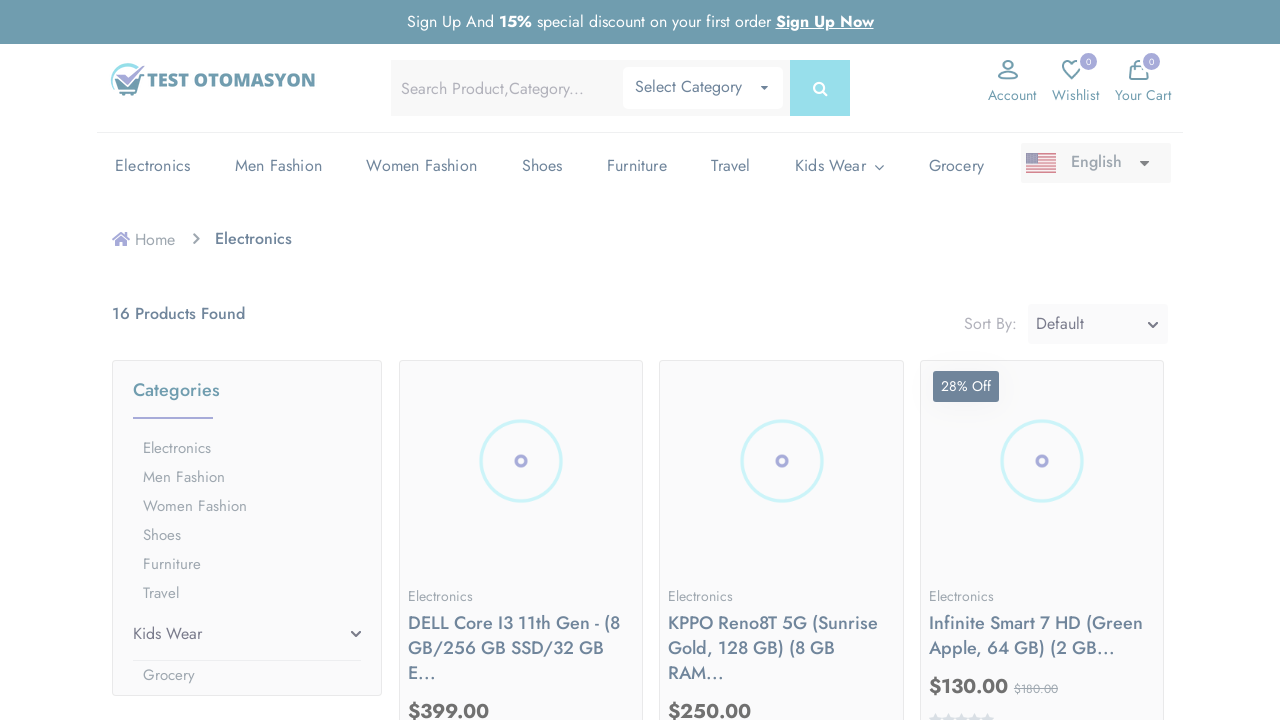

Clicked on the first product image at (521, 461) on (//*[@*='prod-img'])[1]
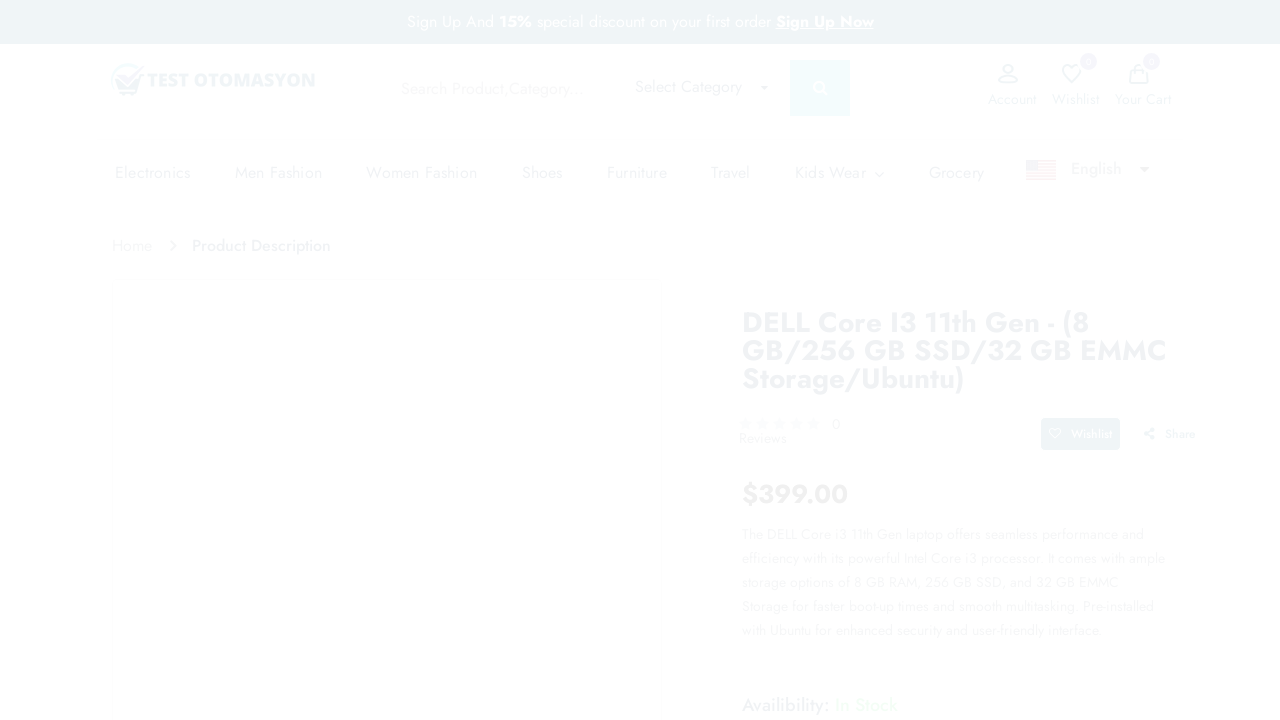

Navigated back to Electronics category page
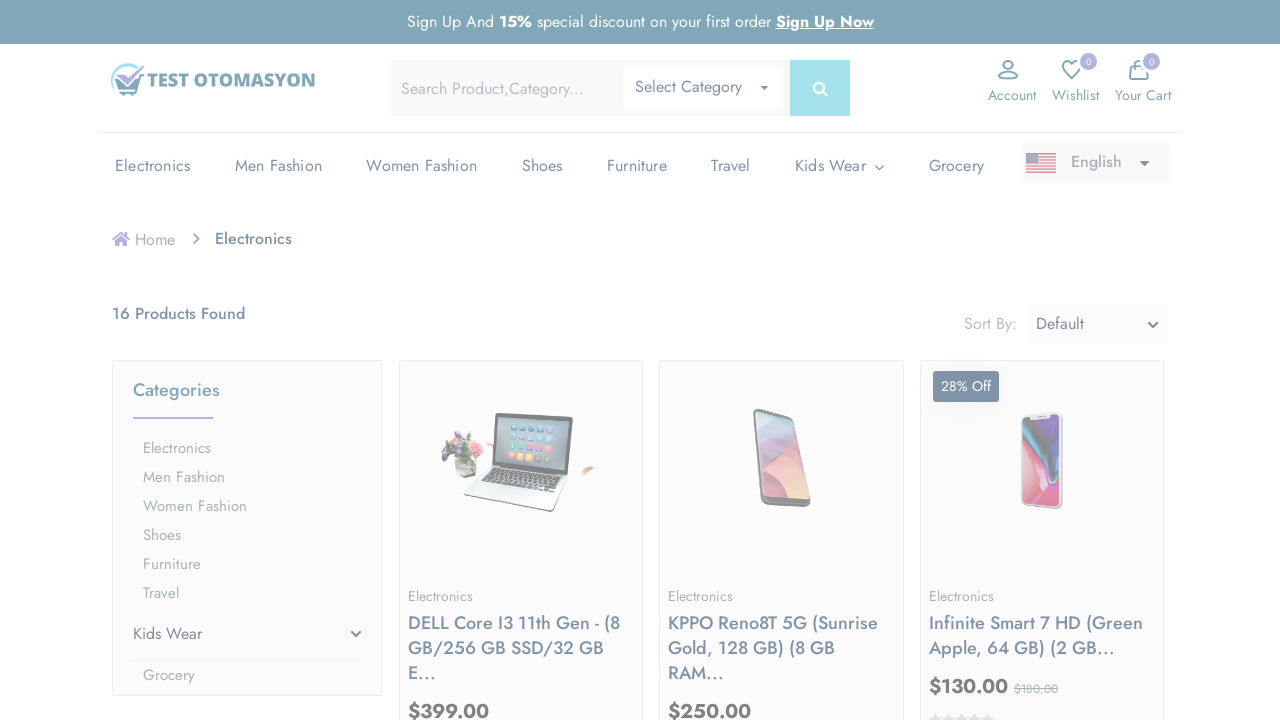

Navigated back to home page
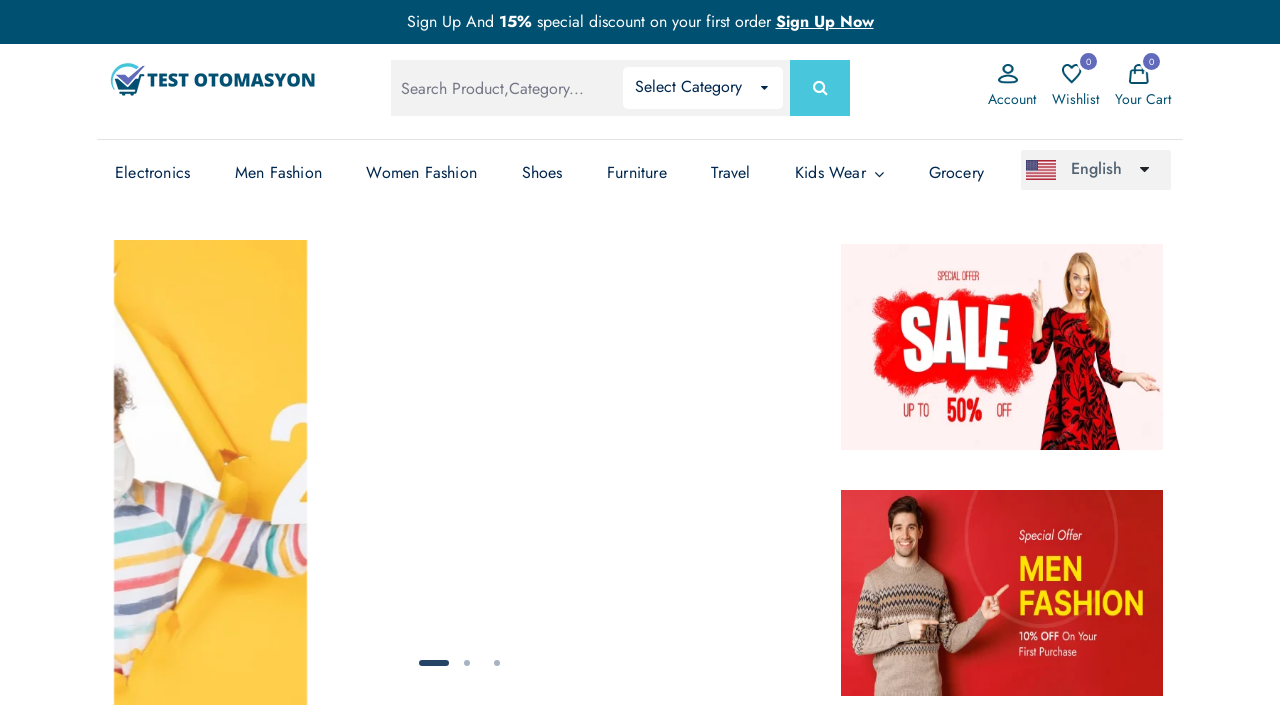

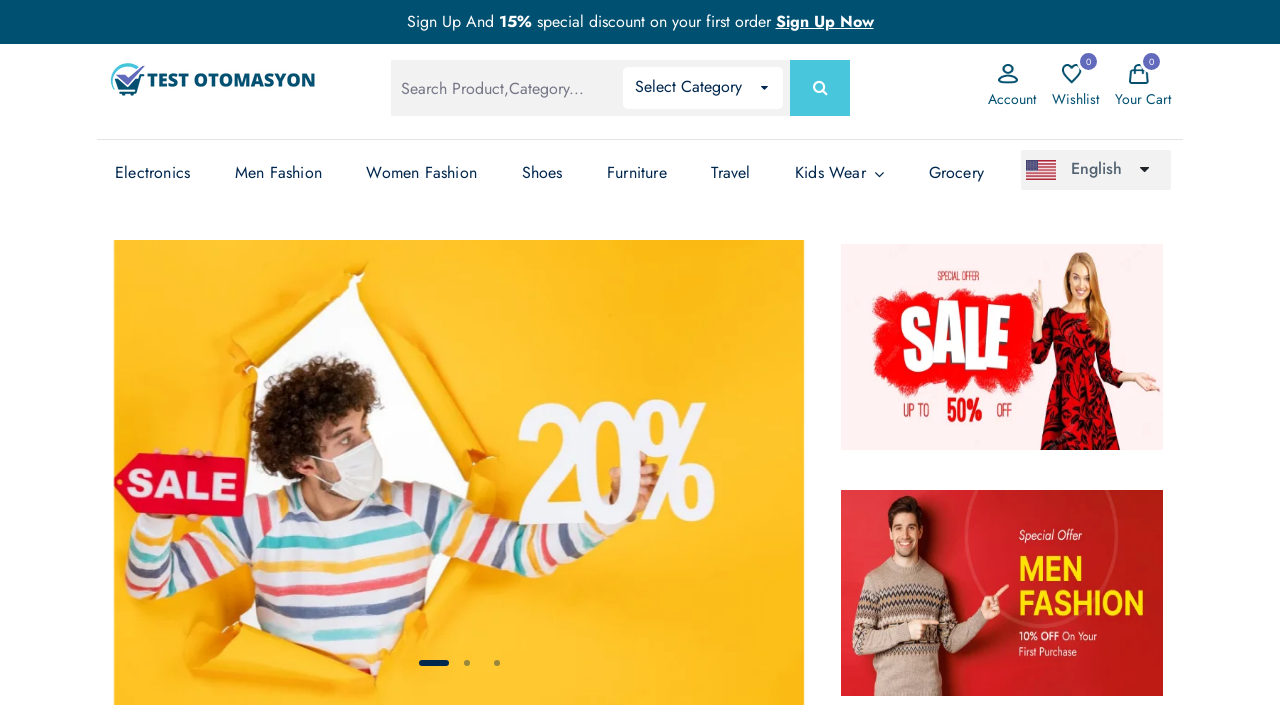